Tests that todo data persists after page reload

Starting URL: https://demo.playwright.dev/todomvc

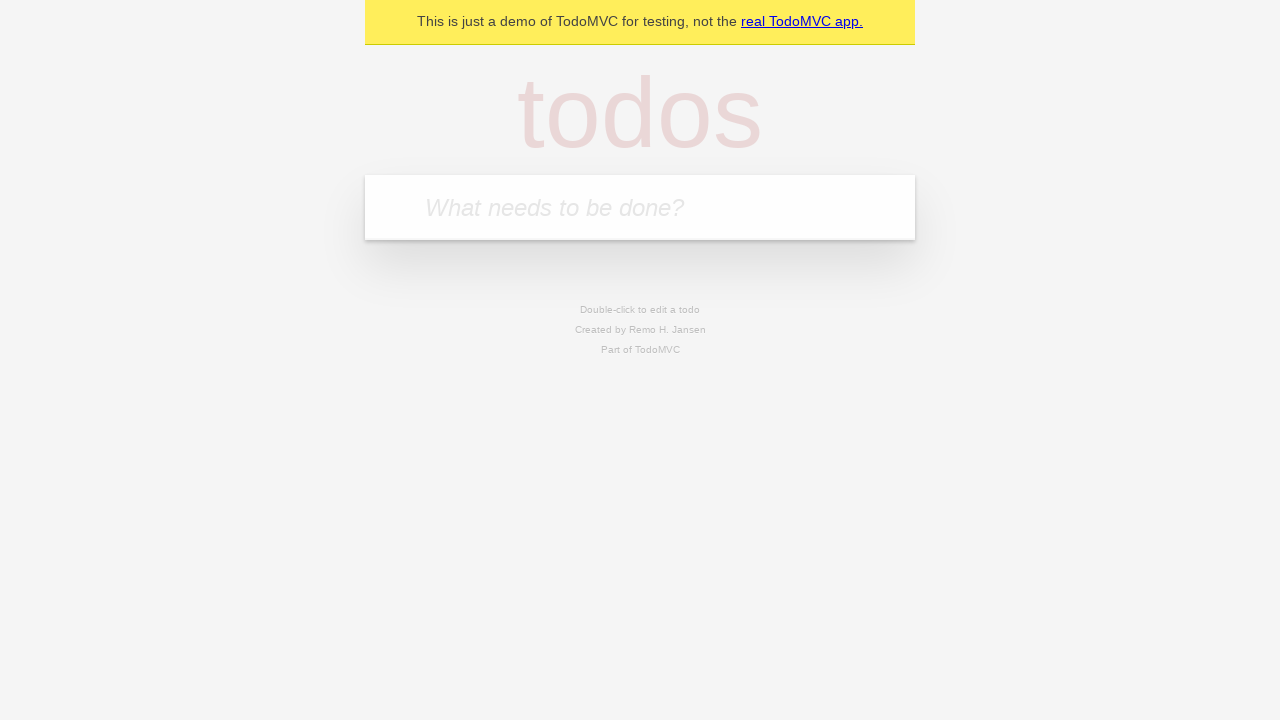

Filled first todo input with 'buy some cheese' on internal:attr=[placeholder="What needs to be done?"i]
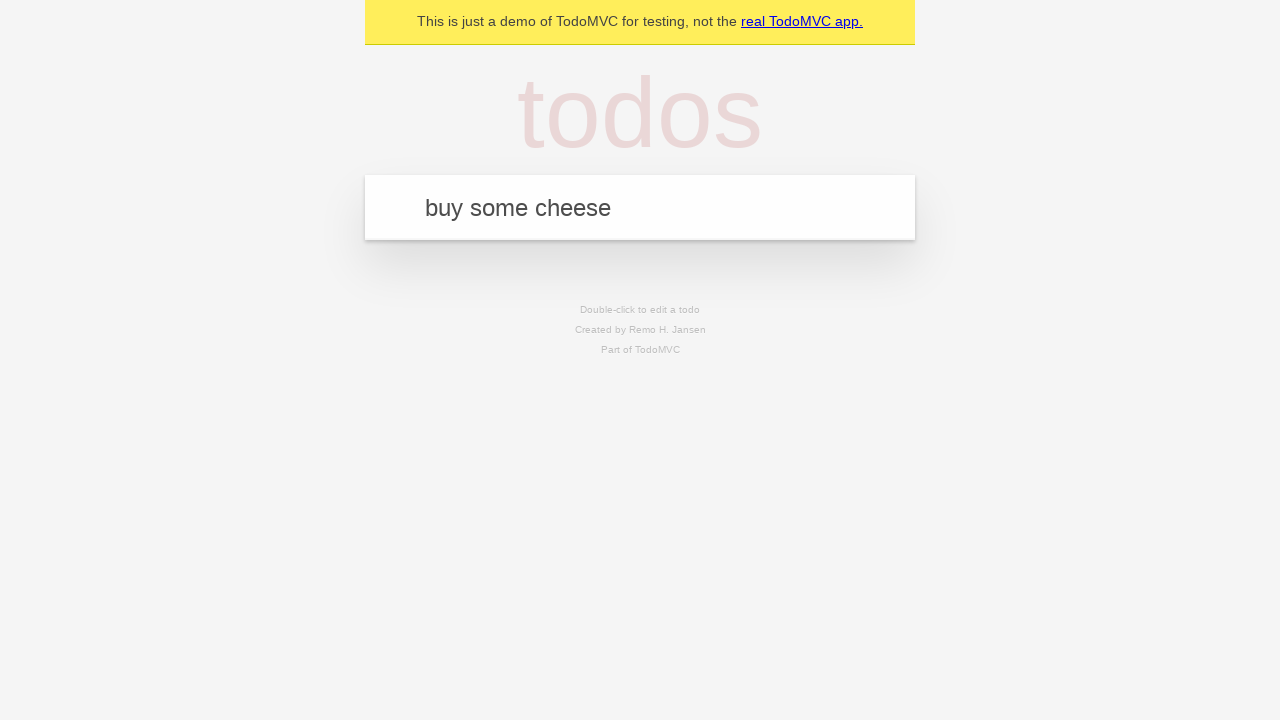

Pressed Enter to create first todo on internal:attr=[placeholder="What needs to be done?"i]
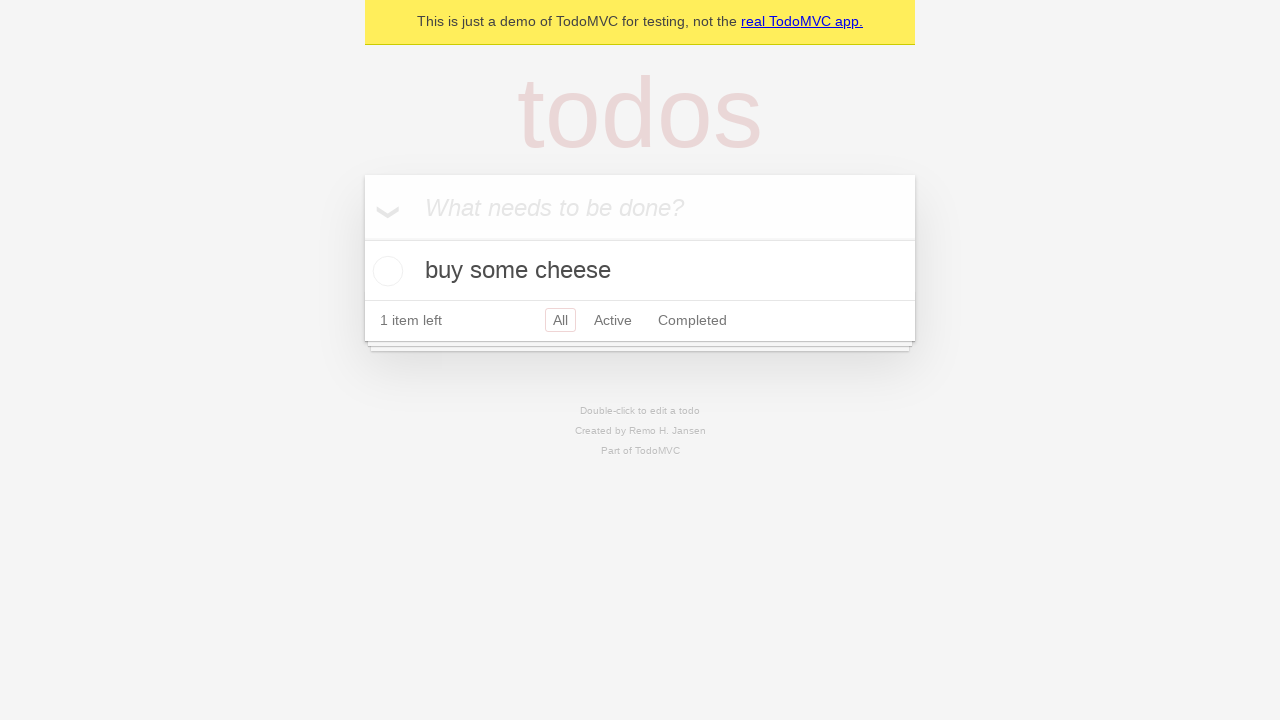

Filled second todo input with 'feed the cat' on internal:attr=[placeholder="What needs to be done?"i]
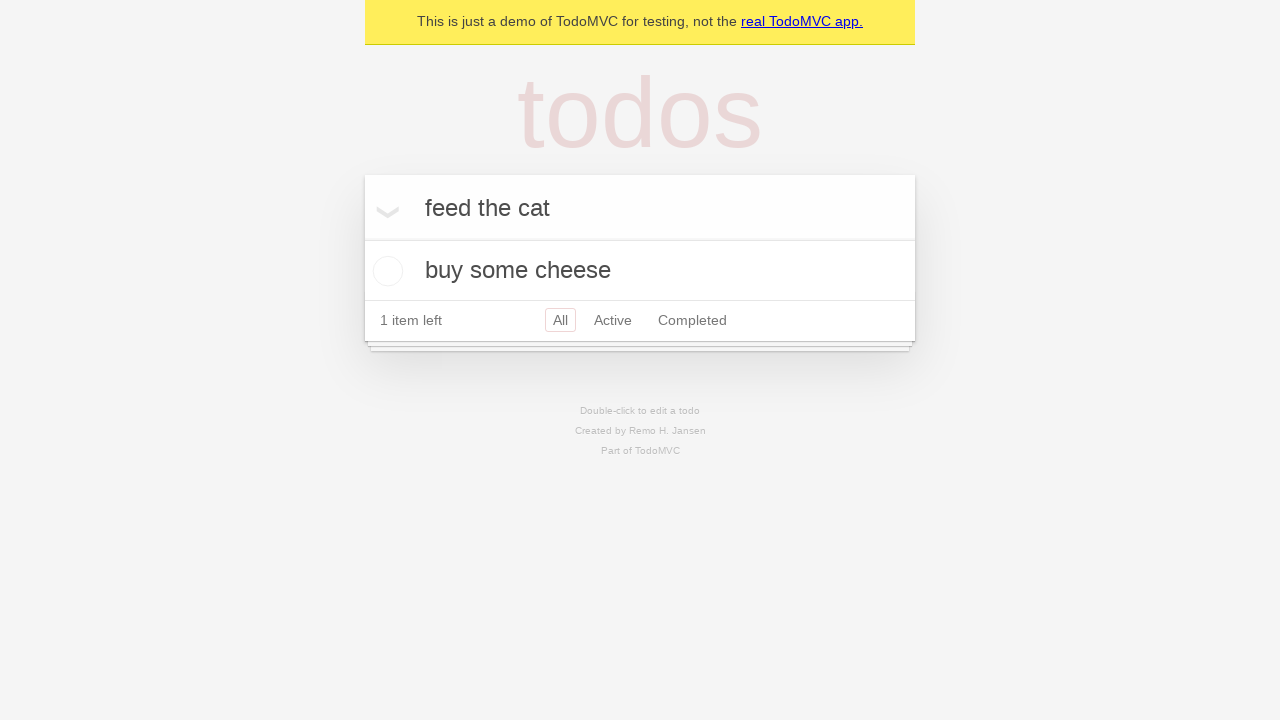

Pressed Enter to create second todo on internal:attr=[placeholder="What needs to be done?"i]
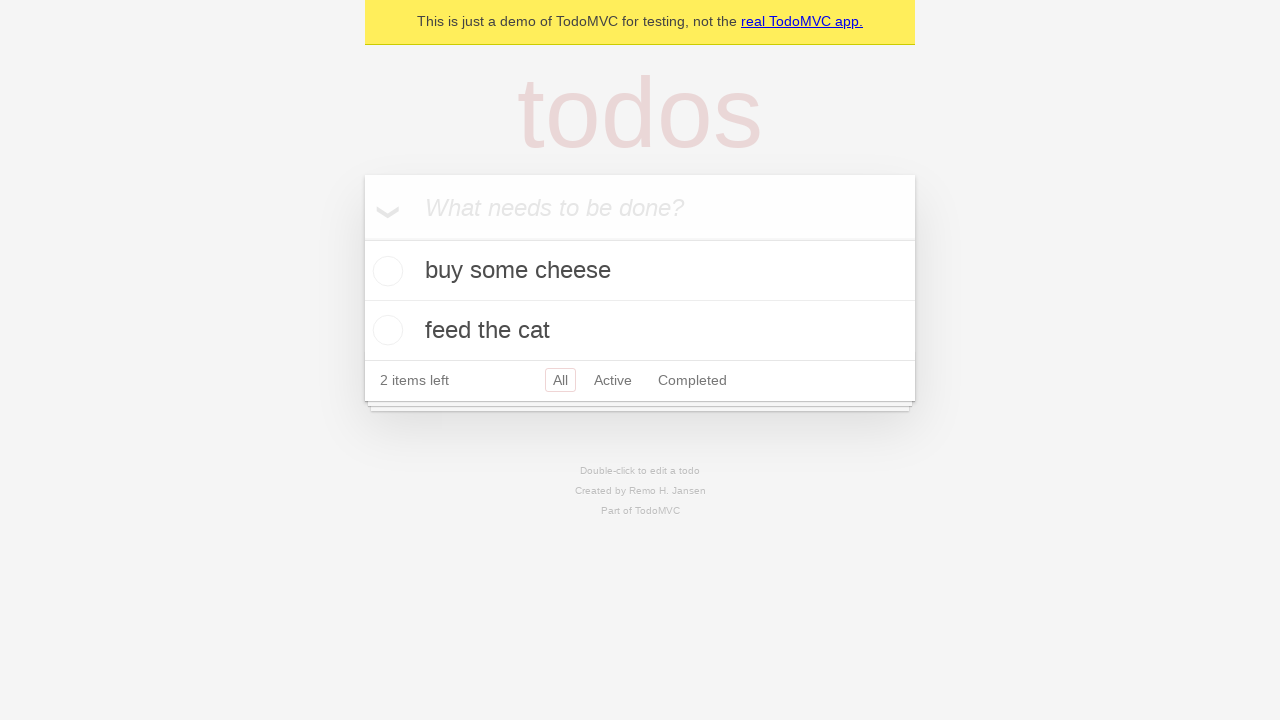

Located all todo items
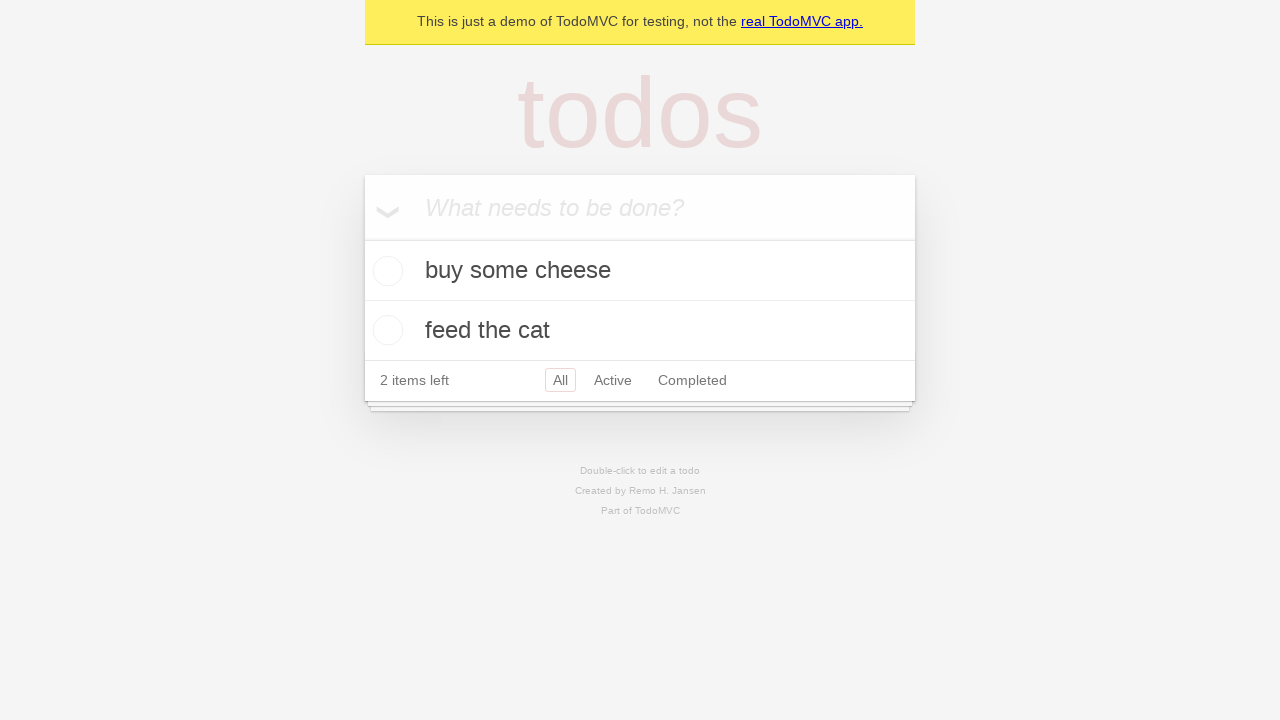

Located checkbox for first todo item
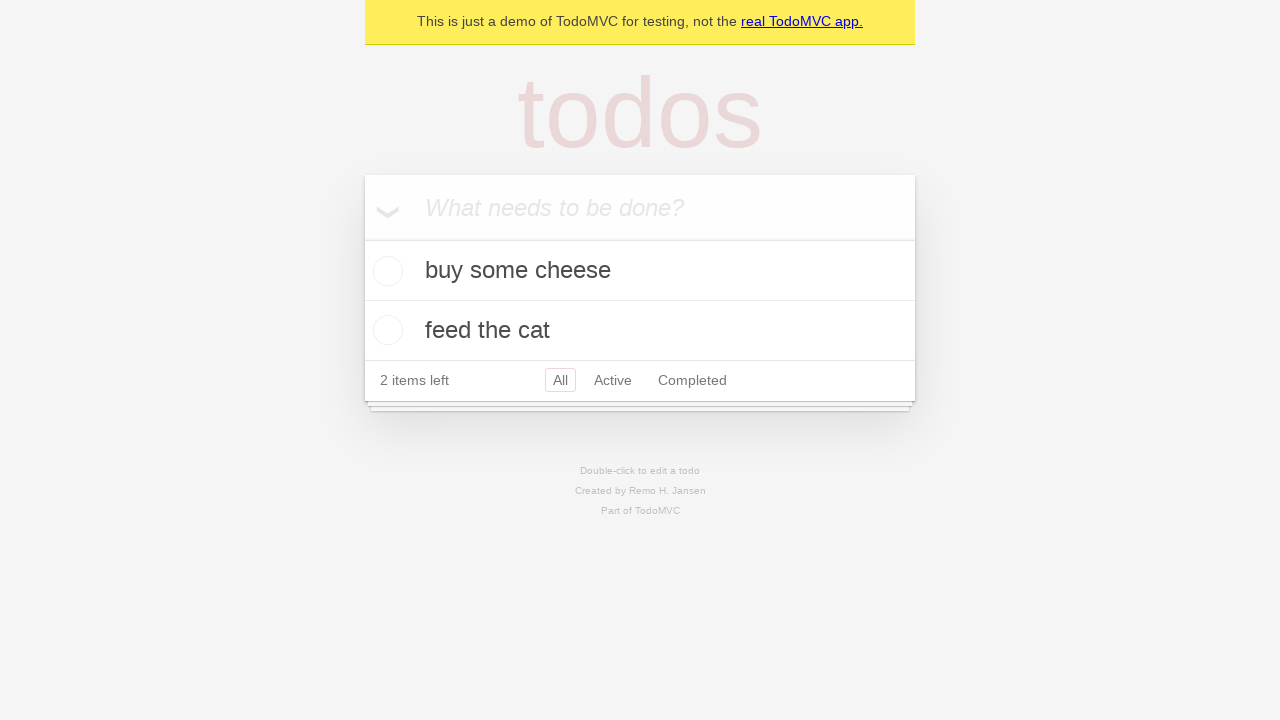

Checked first todo item at (385, 271) on internal:testid=[data-testid="todo-item"s] >> nth=0 >> internal:role=checkbox
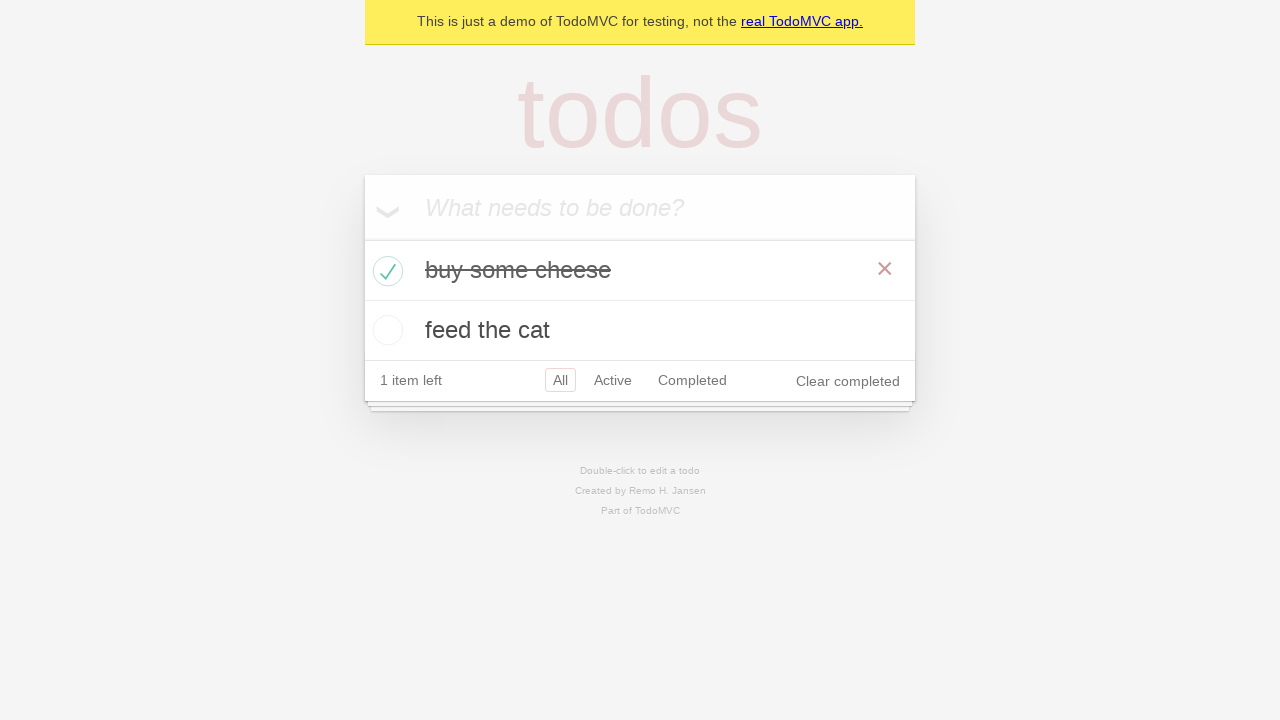

Reloaded the page to test data persistence
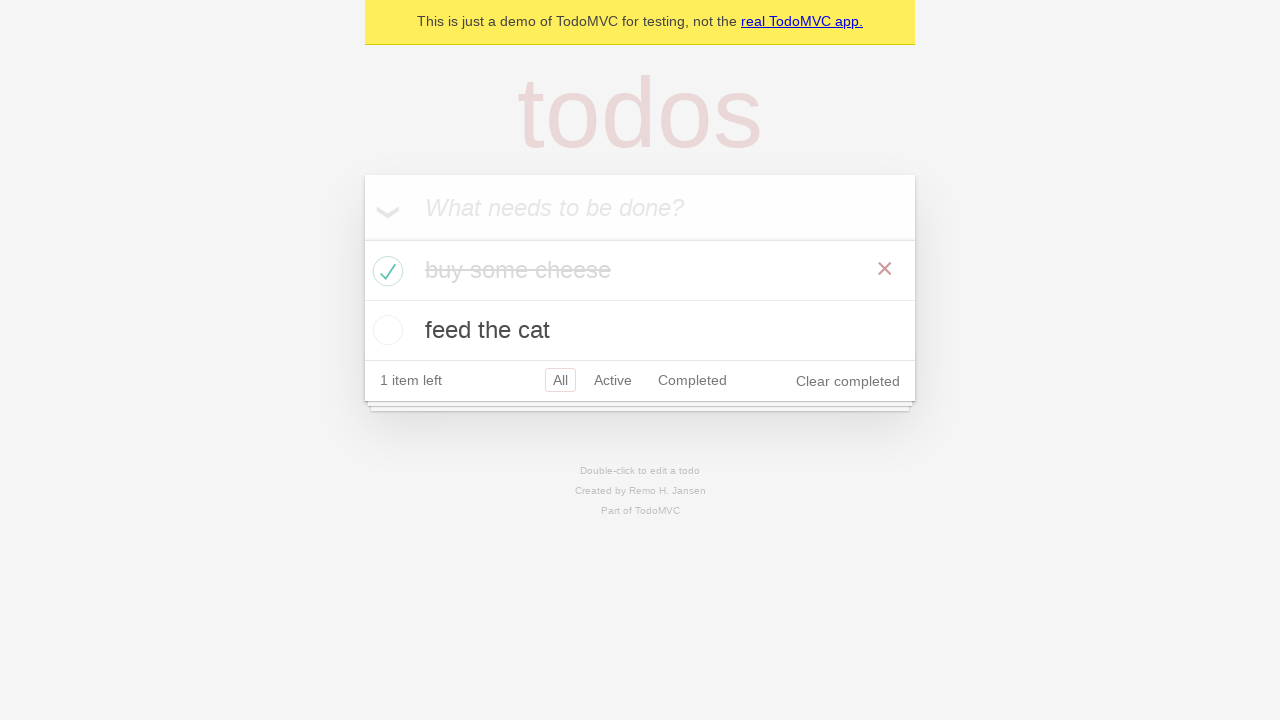

Verified todo items persisted after page reload
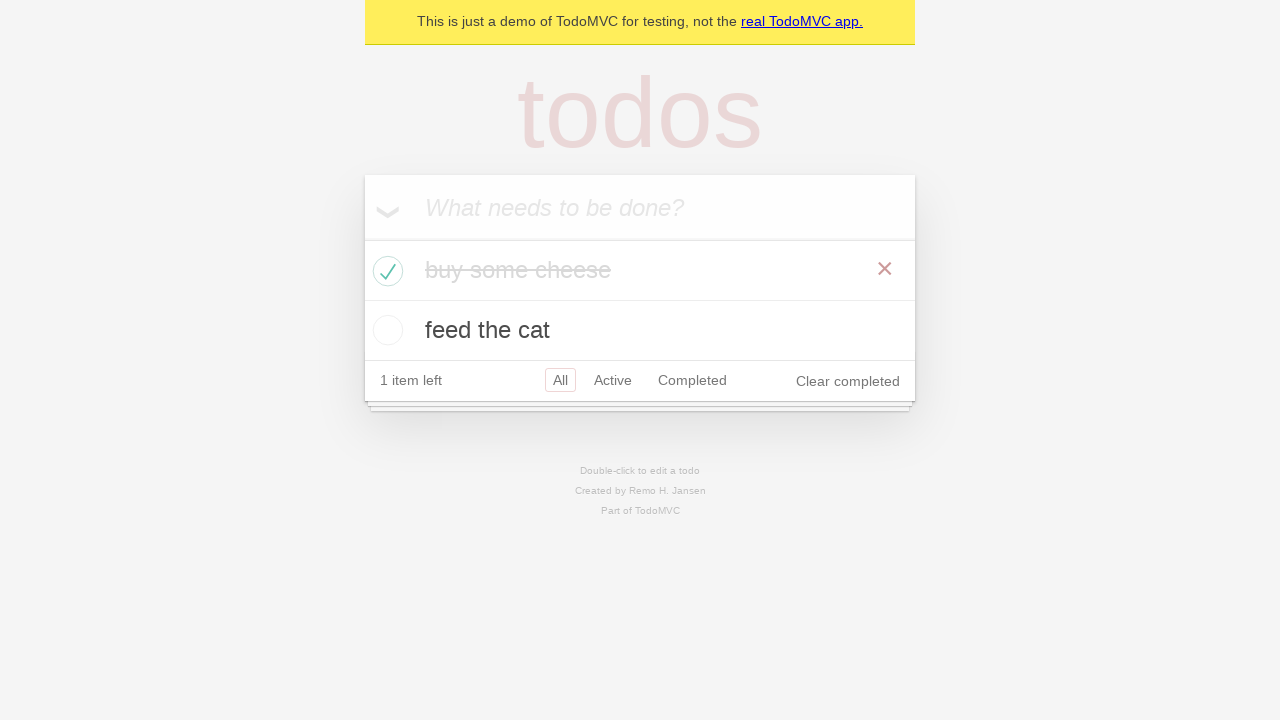

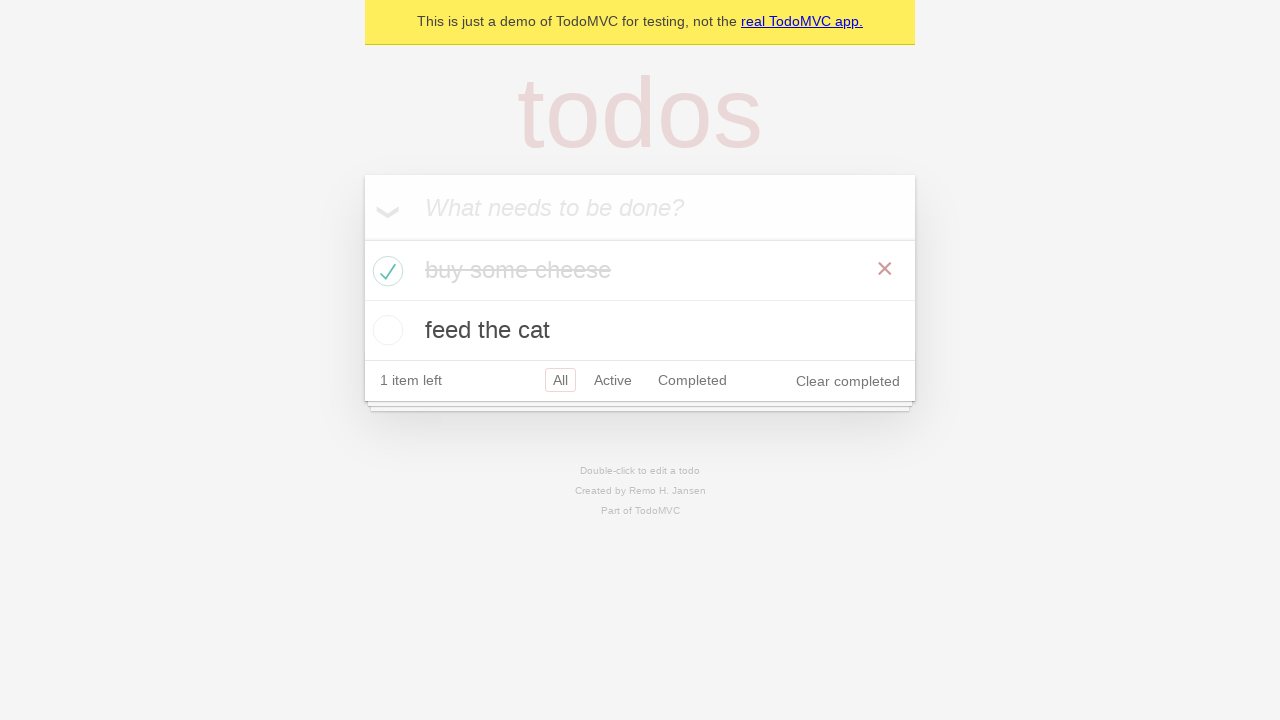